Navigates to login page and verifies footer text is displayed

Starting URL: https://the-internet.herokuapp.com

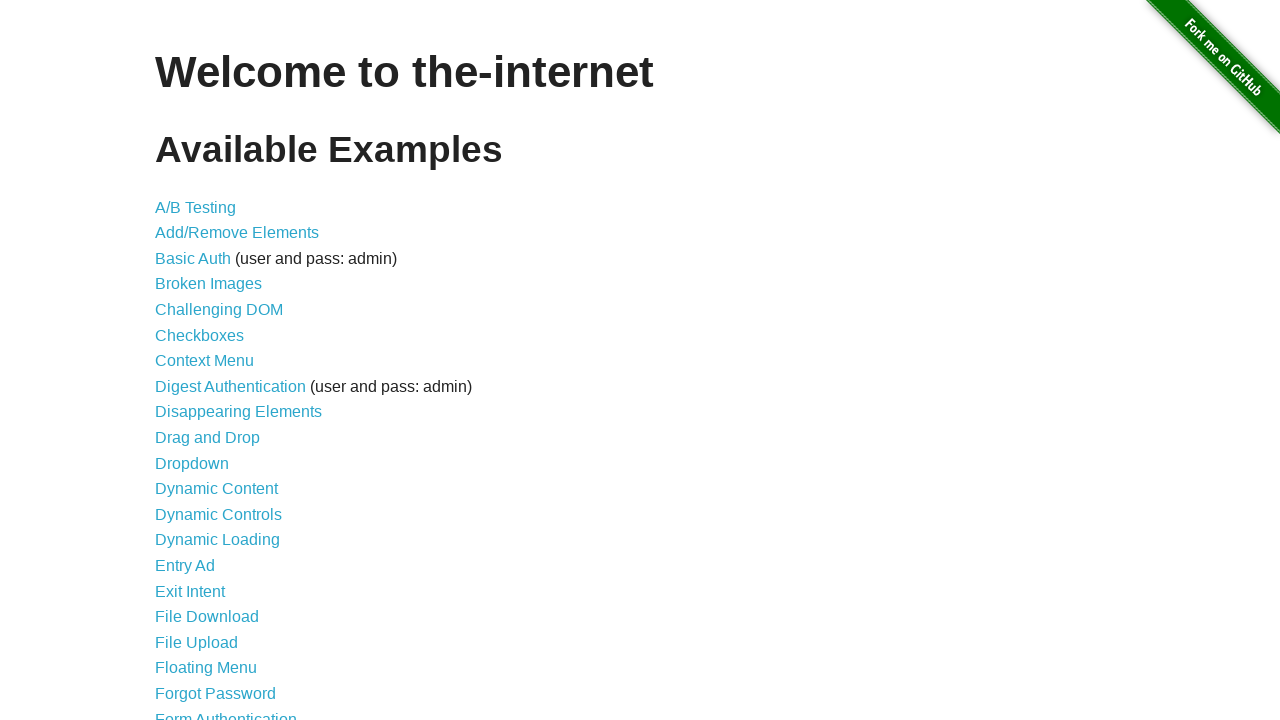

Clicked login link to navigate to login page at (226, 712) on a[href="/login"]
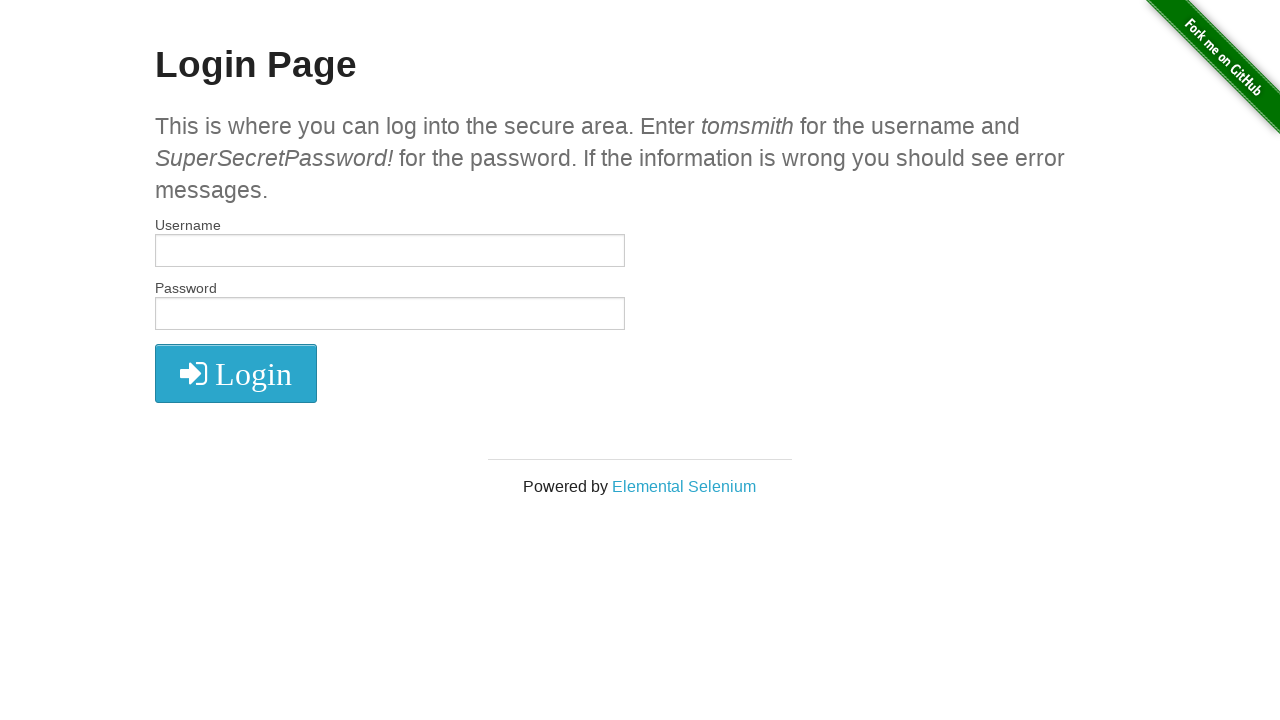

Footer element is now visible on login page
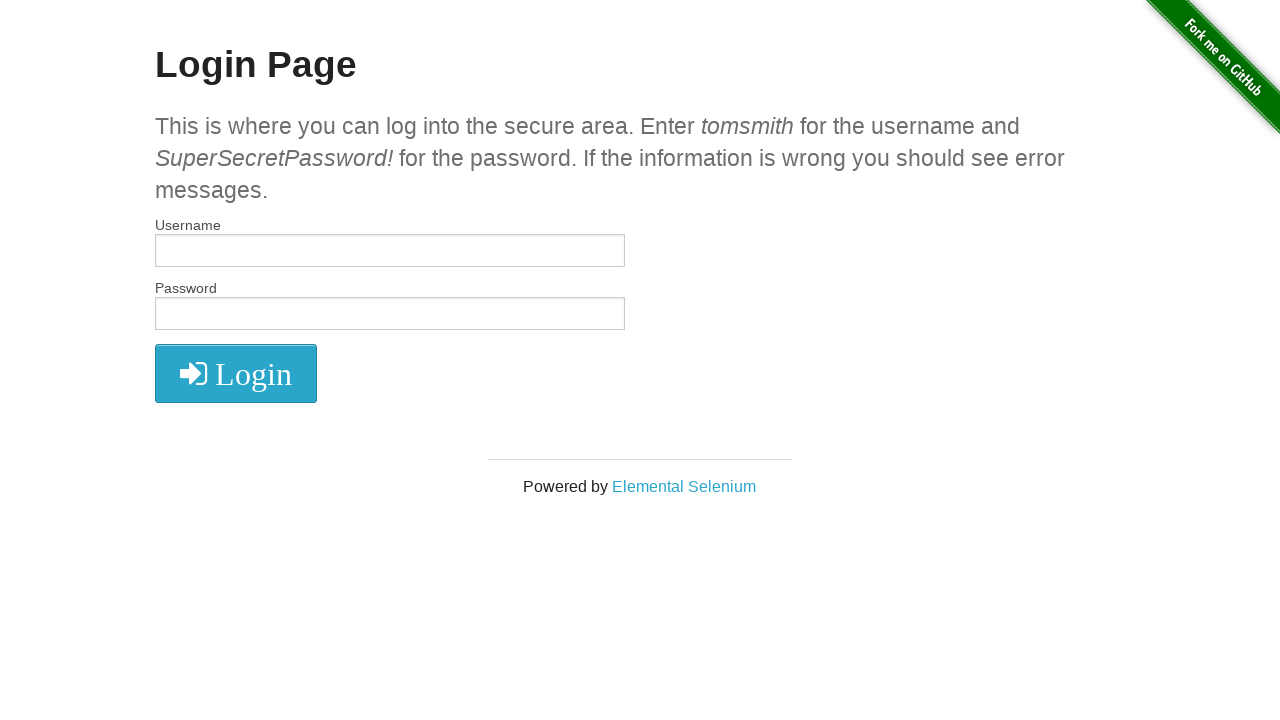

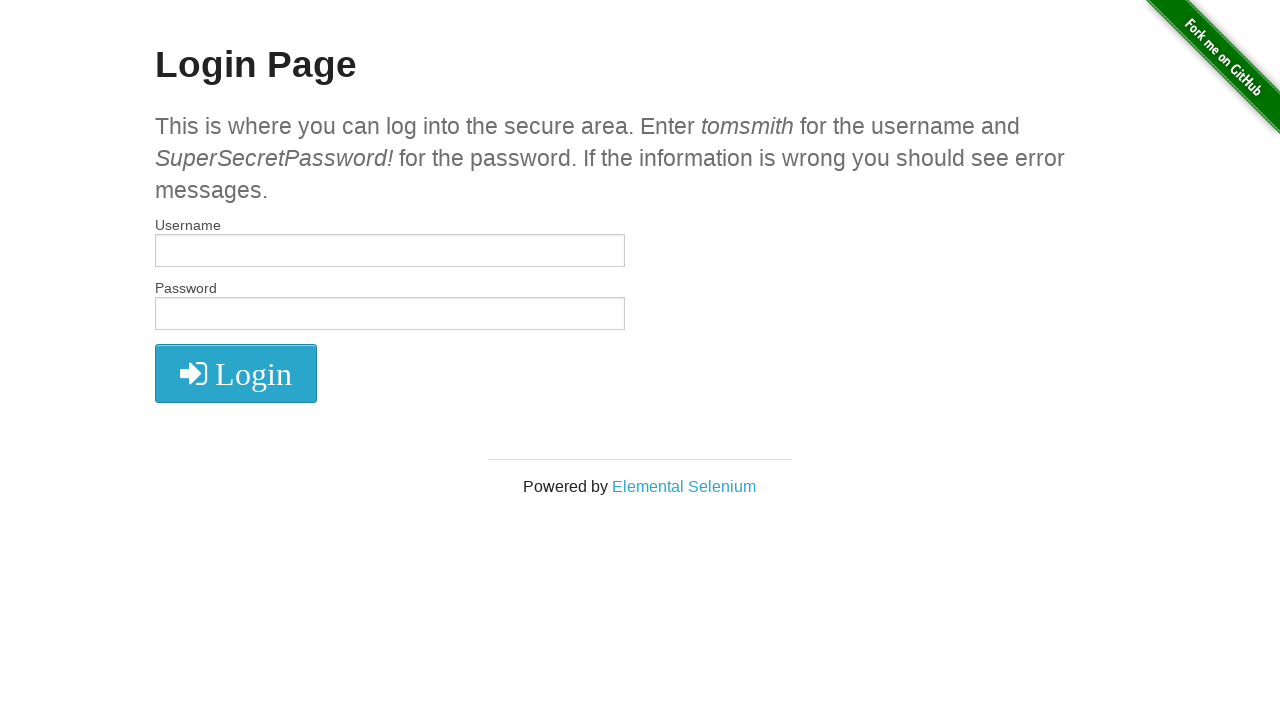